Tests keyboard actions by filling in first and last name fields on Google signup page, demonstrating shift key usage for capitalization

Starting URL: https://accounts.google.com/signup/v2/webcreateaccount?service=mail&continue=https%3A%2F%2Fmail.google.com%2Fmail%2F%3Fpc%3Dtopnav-about-n-en&flowName=GlifWebSignIn&flowEntry=SignUp

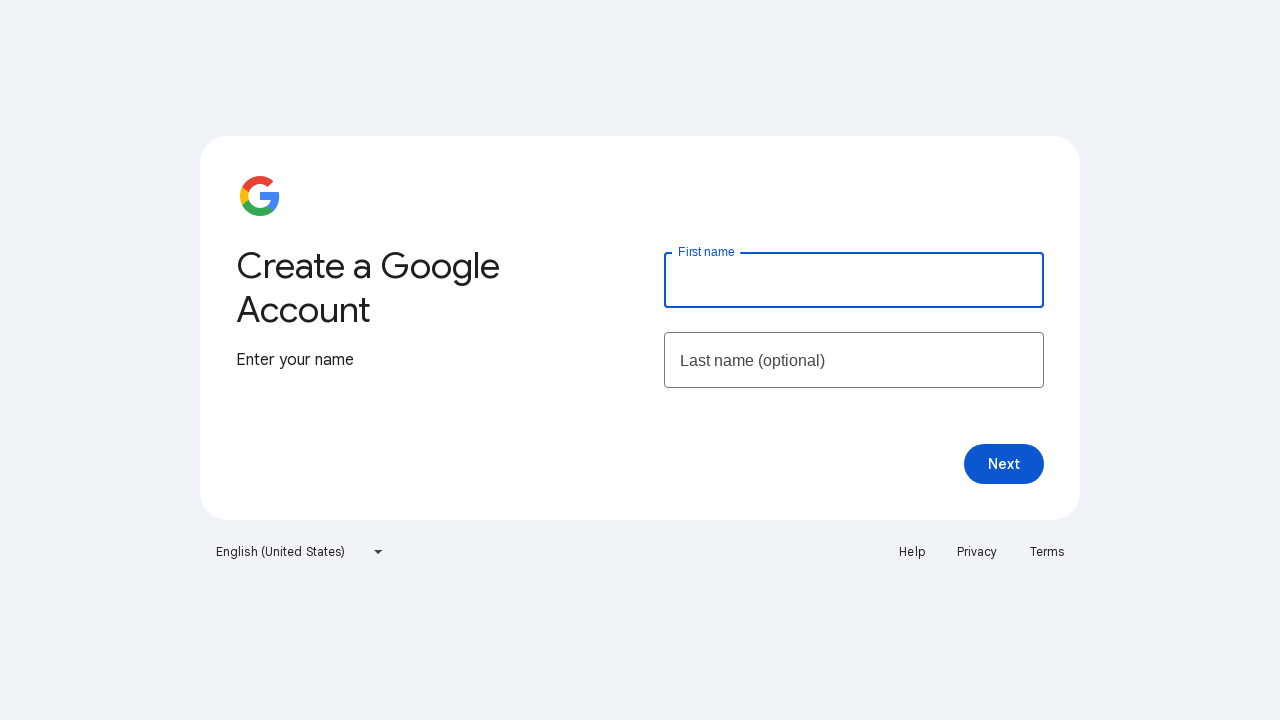

Filled first name field with 'Hugosanches' on #firstName
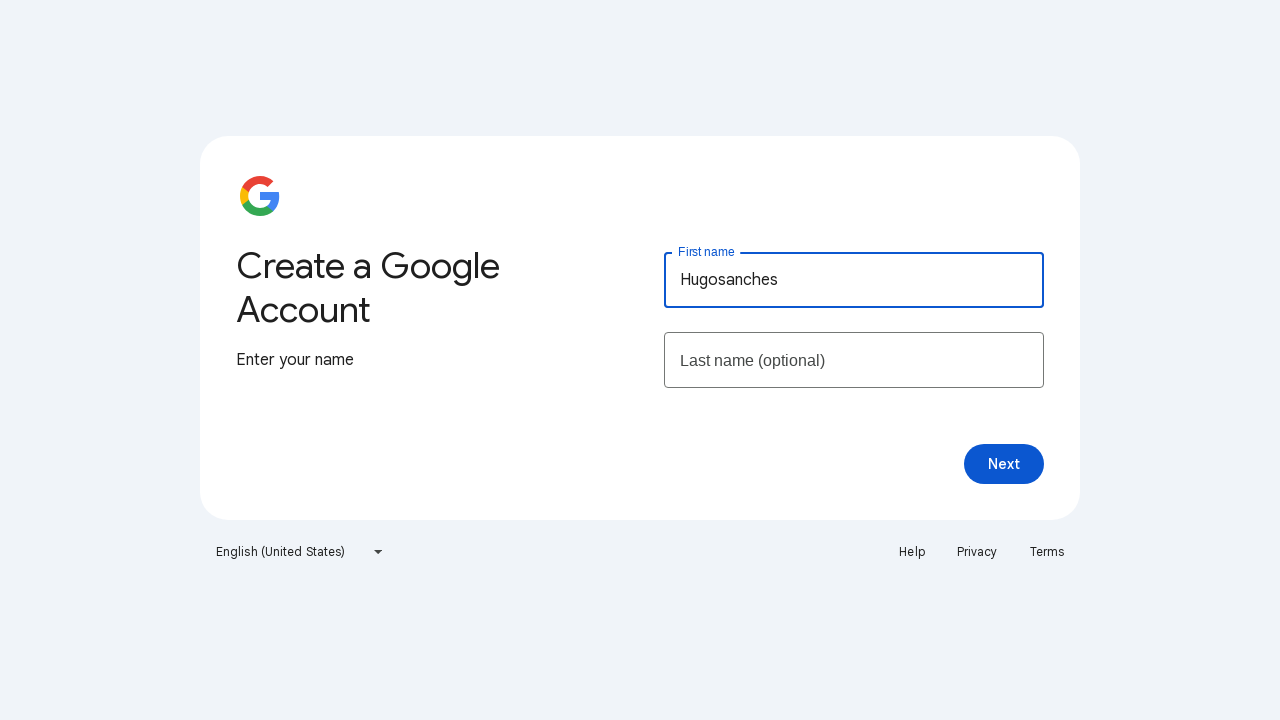

Clicked on last name field at (854, 360) on #lastName
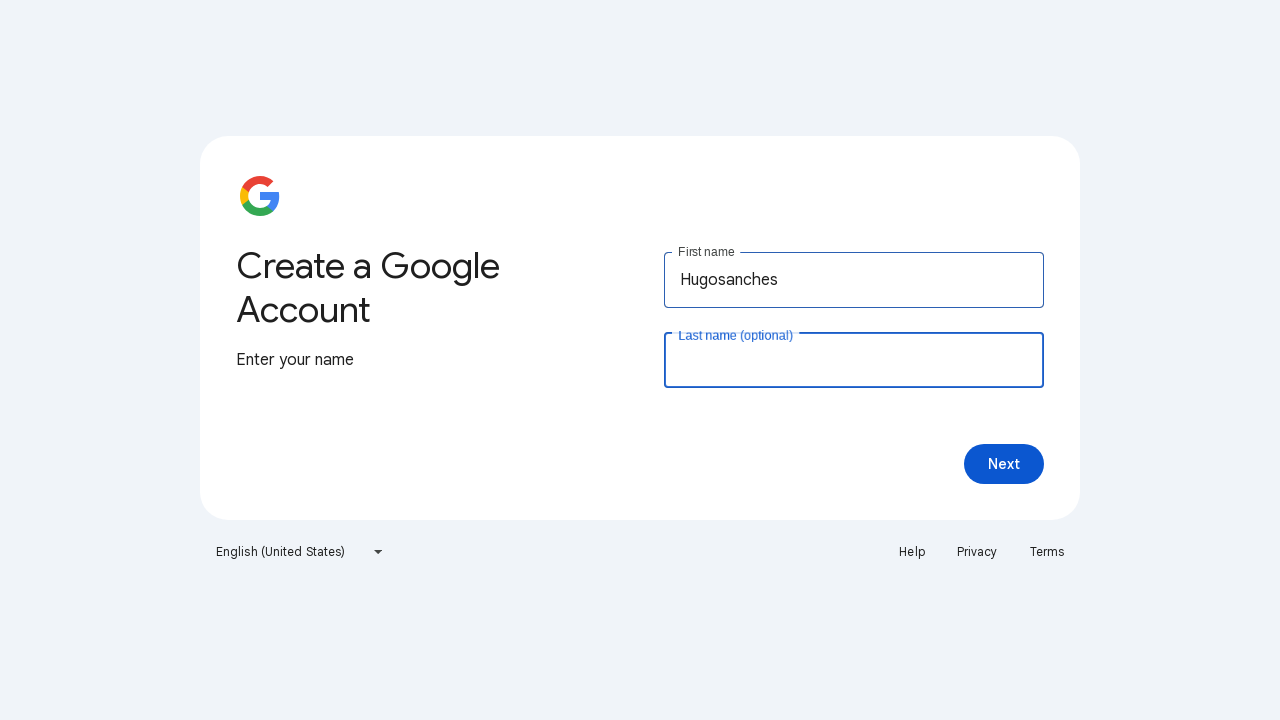

Pressed Shift key down
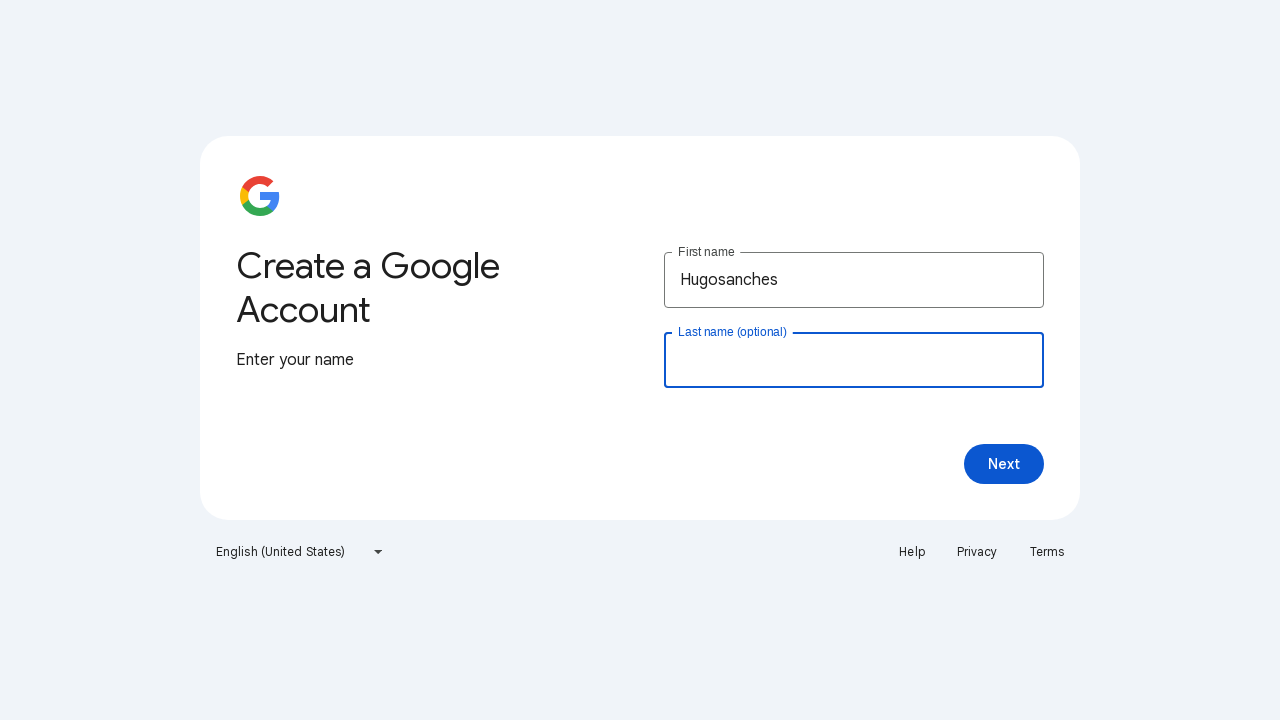

Typed 'c' with Shift held down to produce capital 'C'
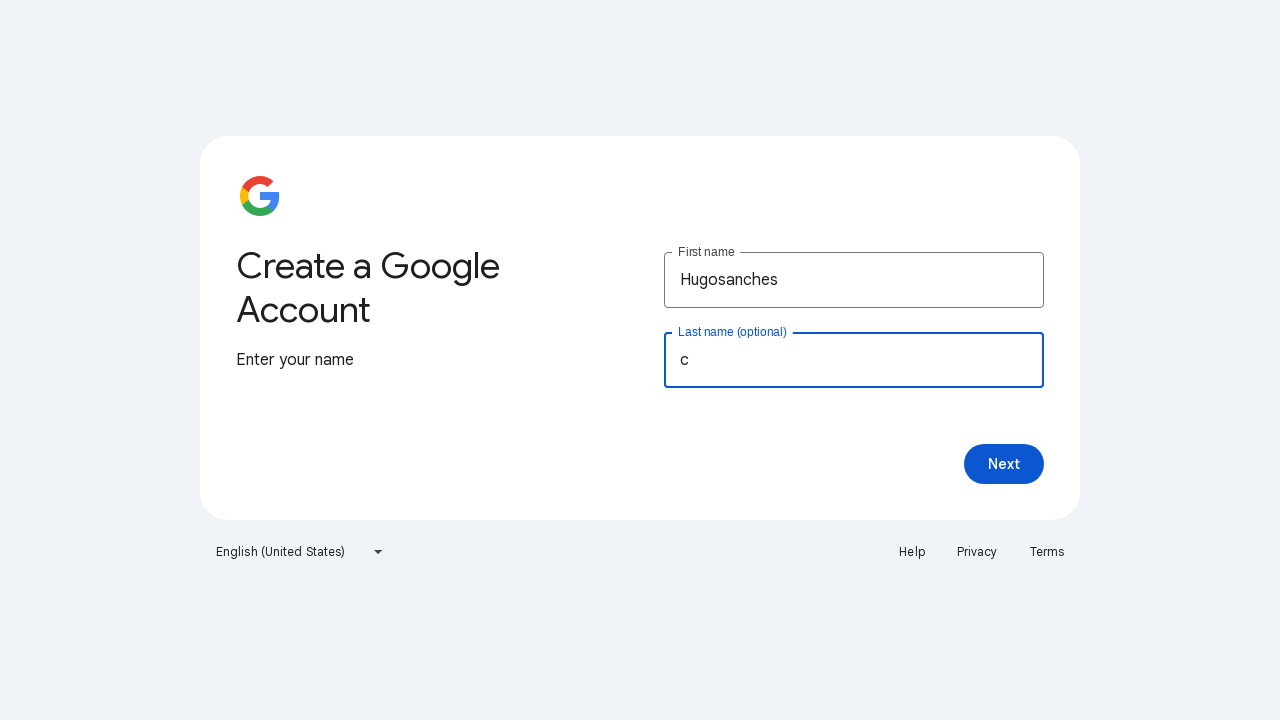

Released Shift key
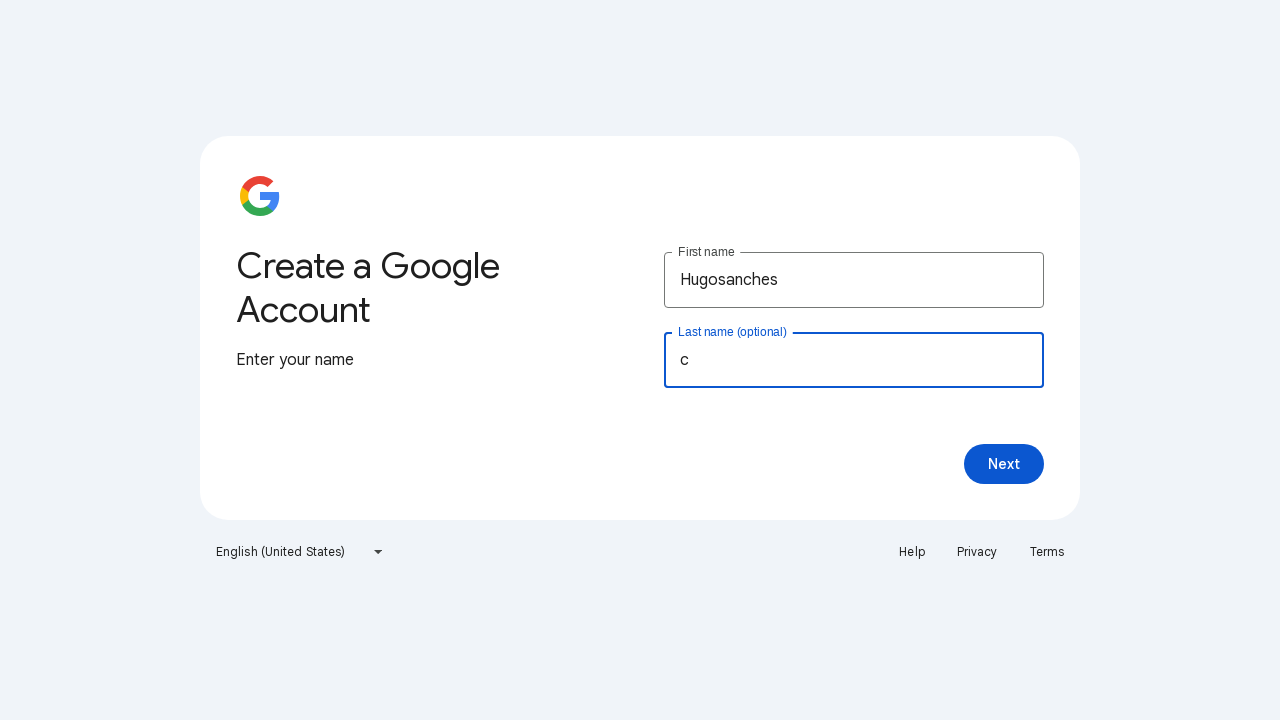

Typed 'orreia' to complete last name 'Correia'
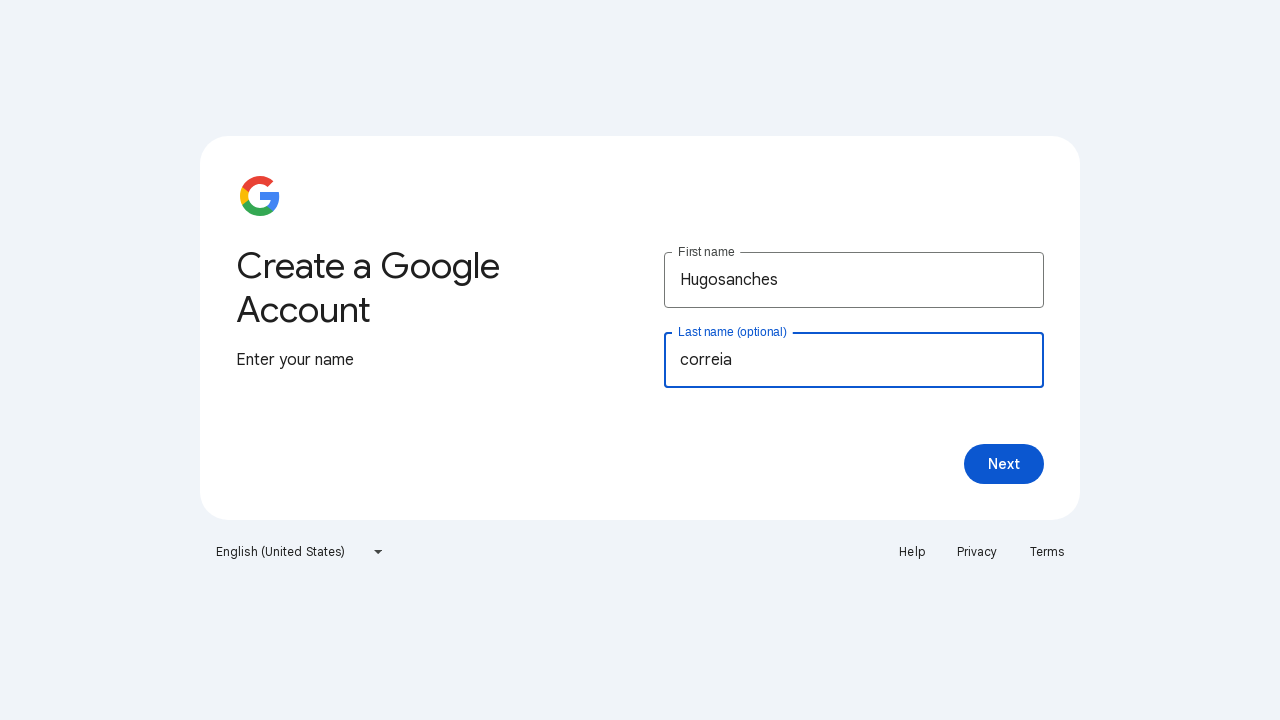

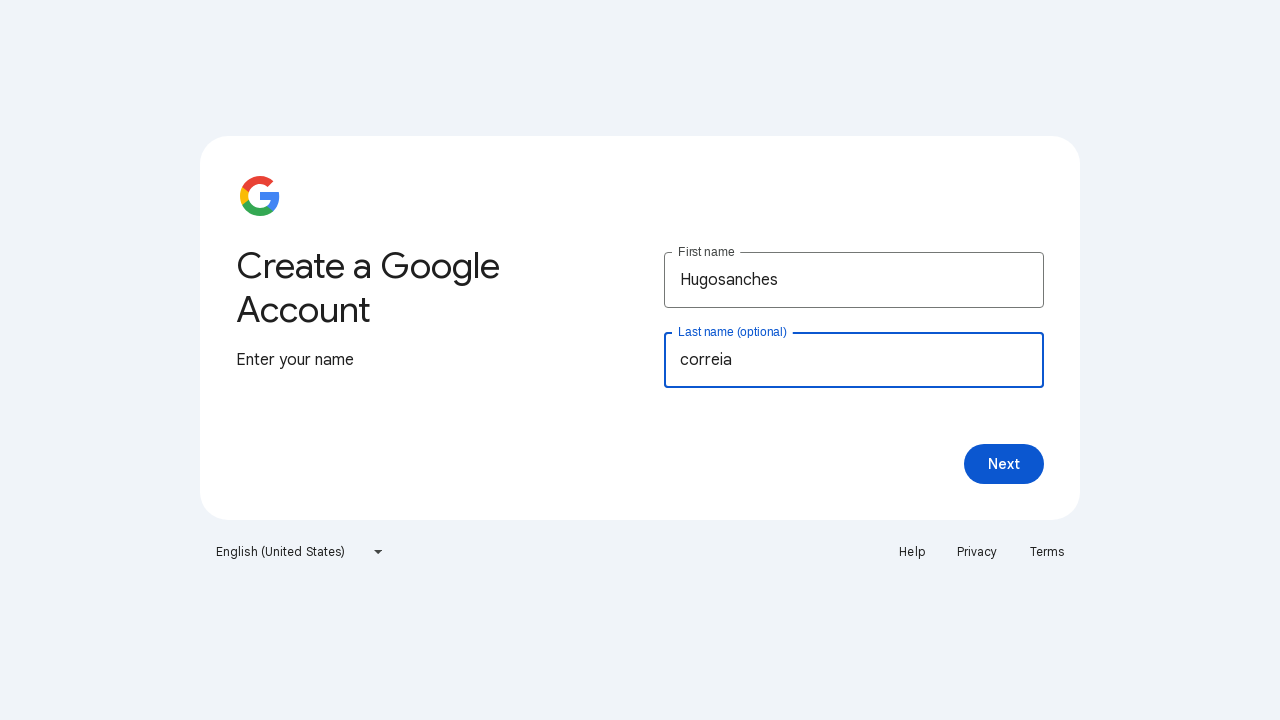